Tests keyboard key press functionality by sending a space key to a target element and verifying the displayed result shows the correct key was pressed.

Starting URL: http://the-internet.herokuapp.com/key_presses

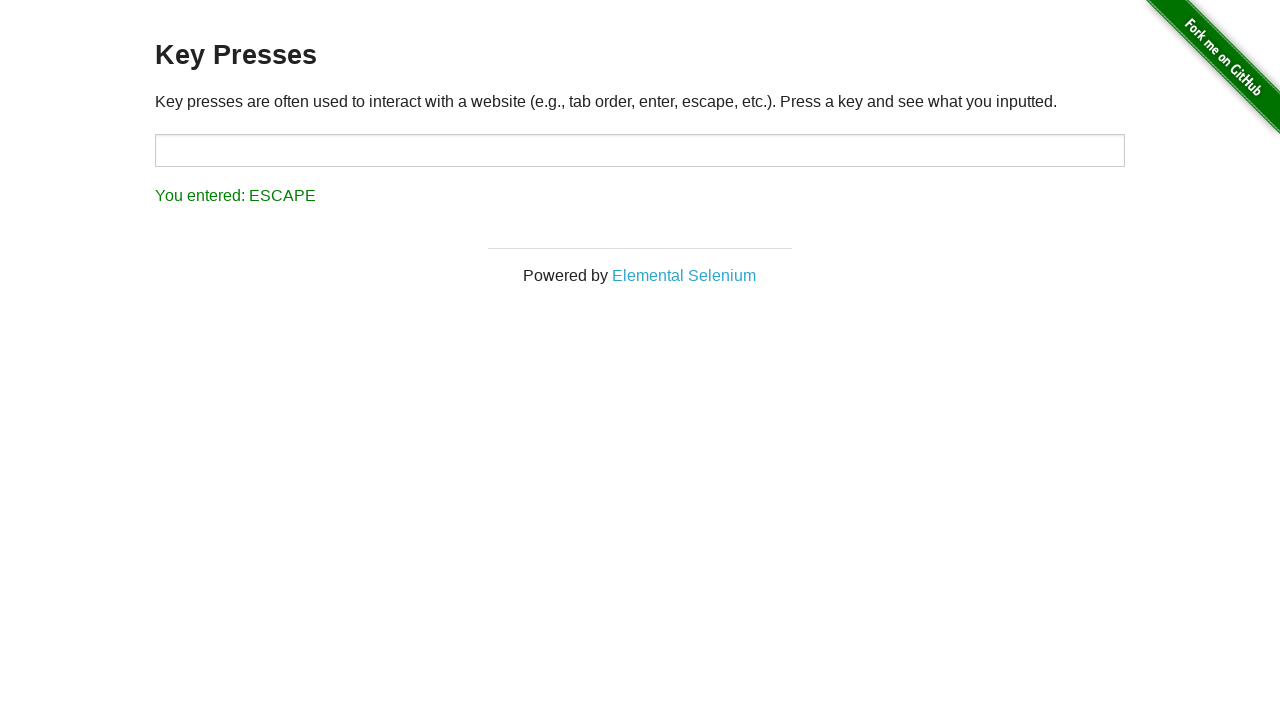

Pressed Space key on target element on #target
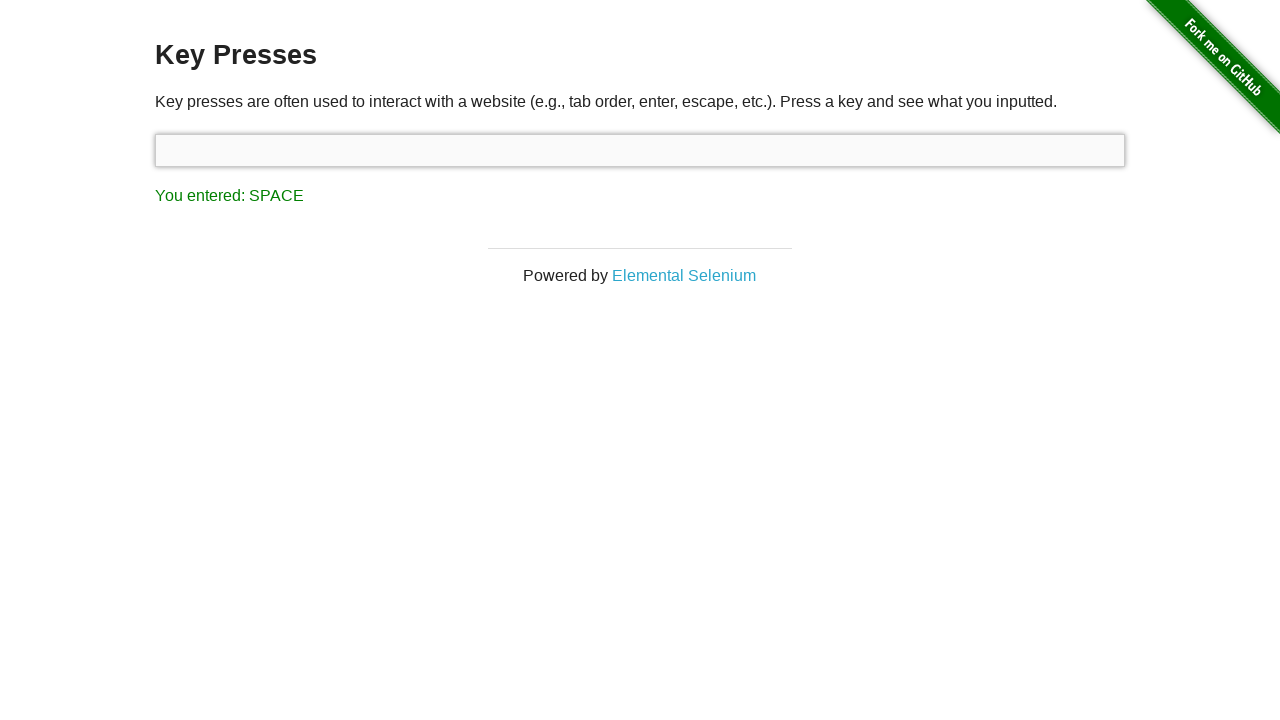

Result element loaded after space key press
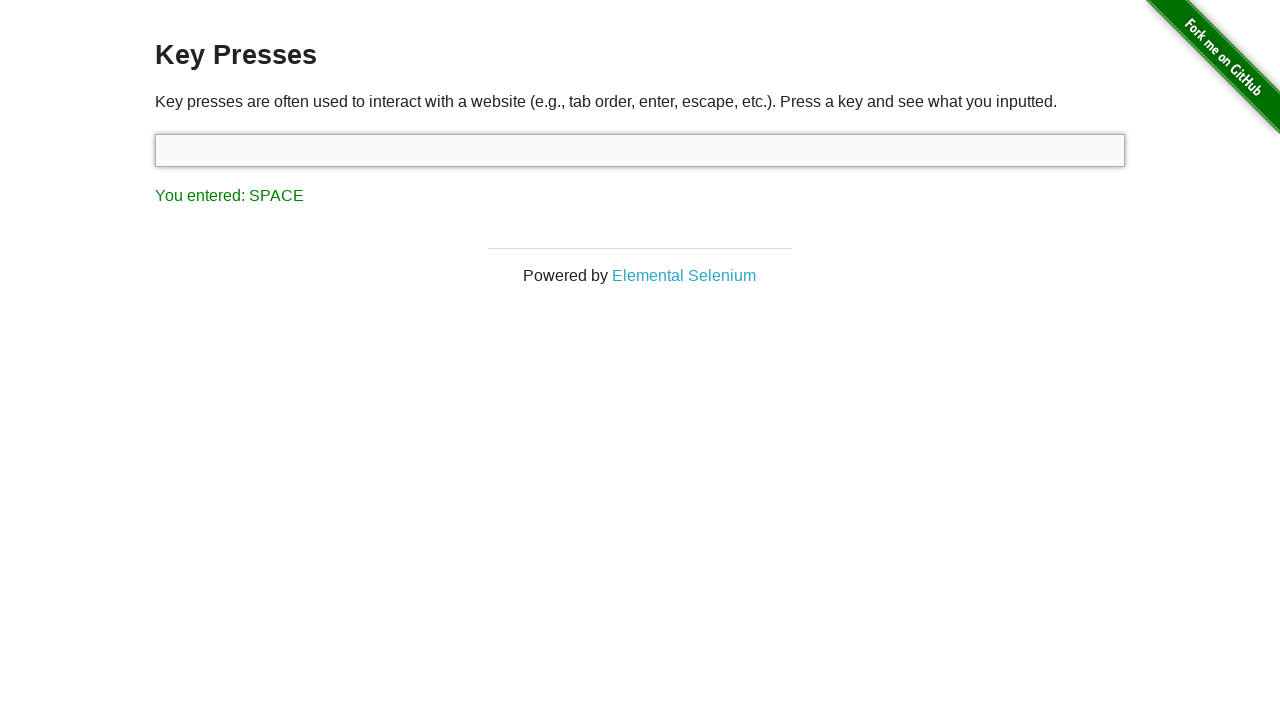

Retrieved result text content
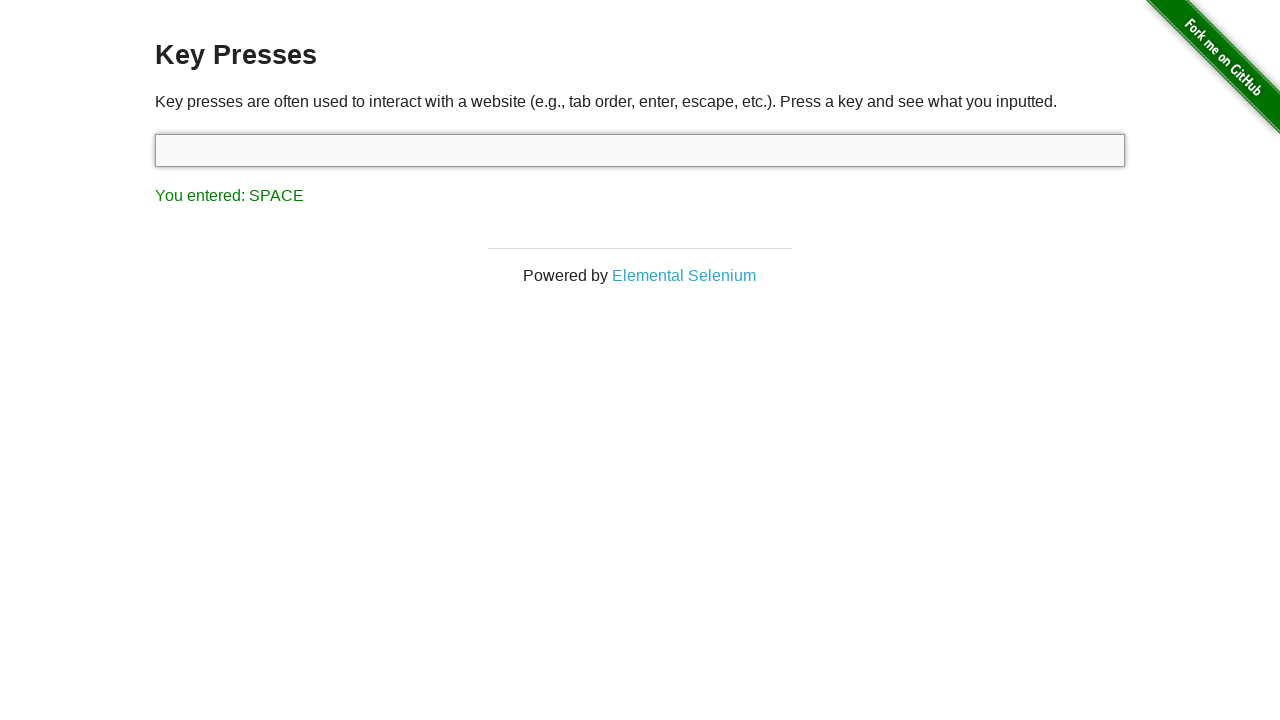

Verified result text shows 'You entered: SPACE'
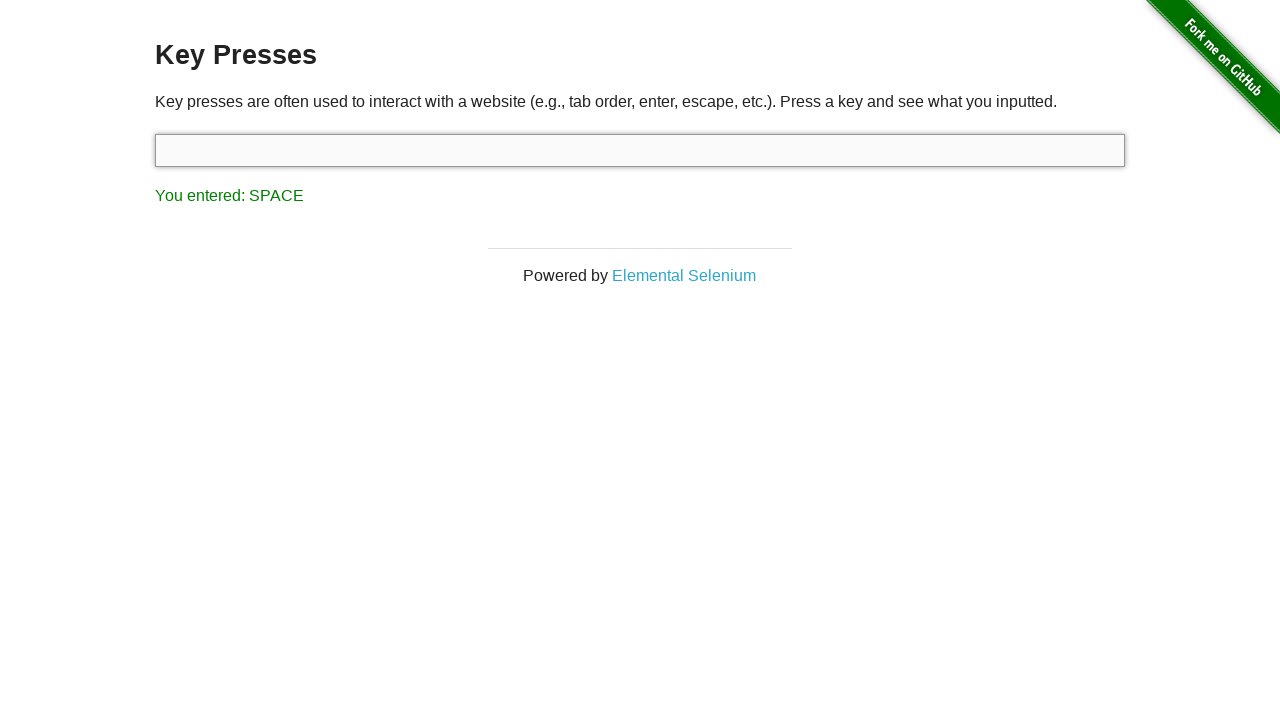

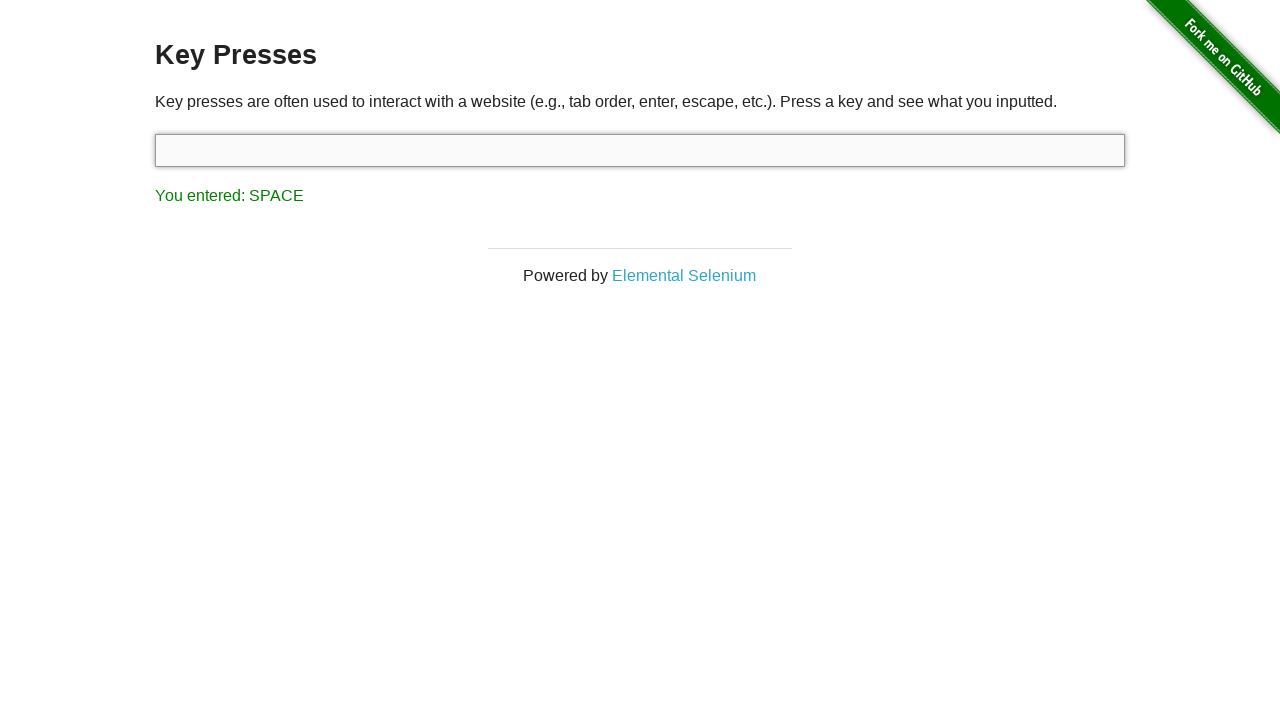